Tests registration form validation when confirmation password doesn't match the original password

Starting URL: https://alada.vn/tai-khoan/dang-ky.html

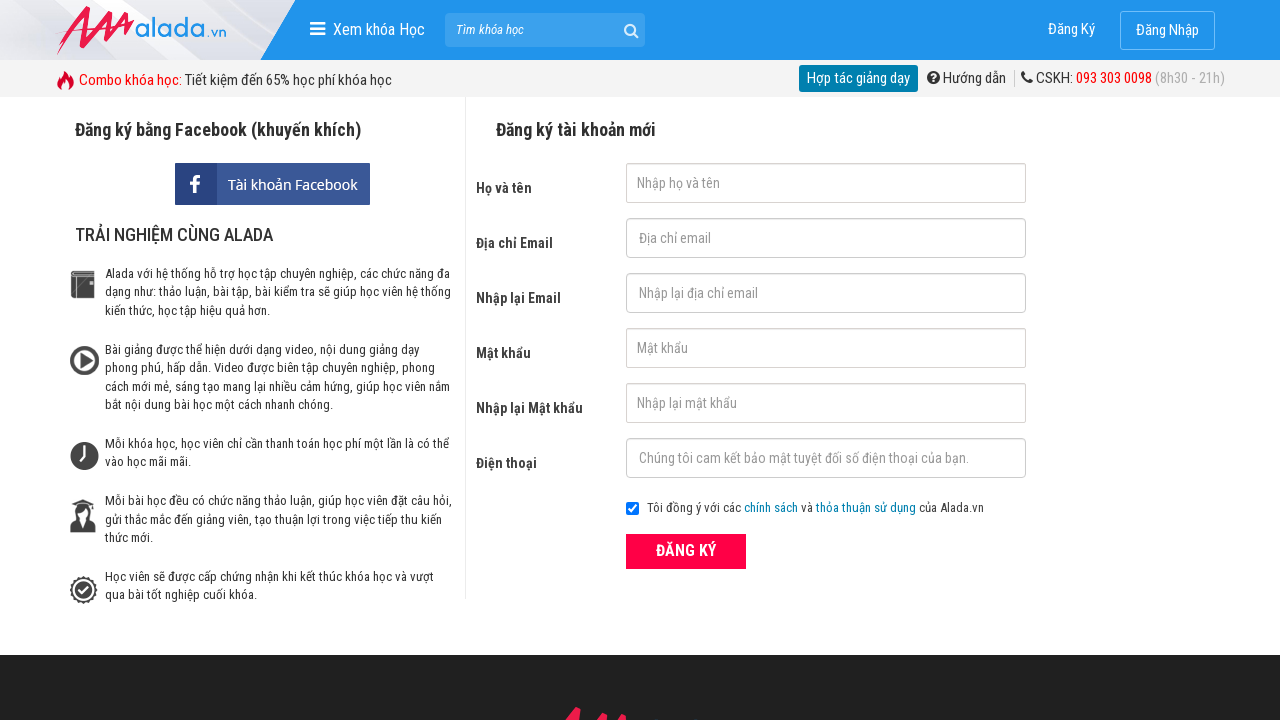

Filled firstname field with 'Lanh' on #txtFirstname
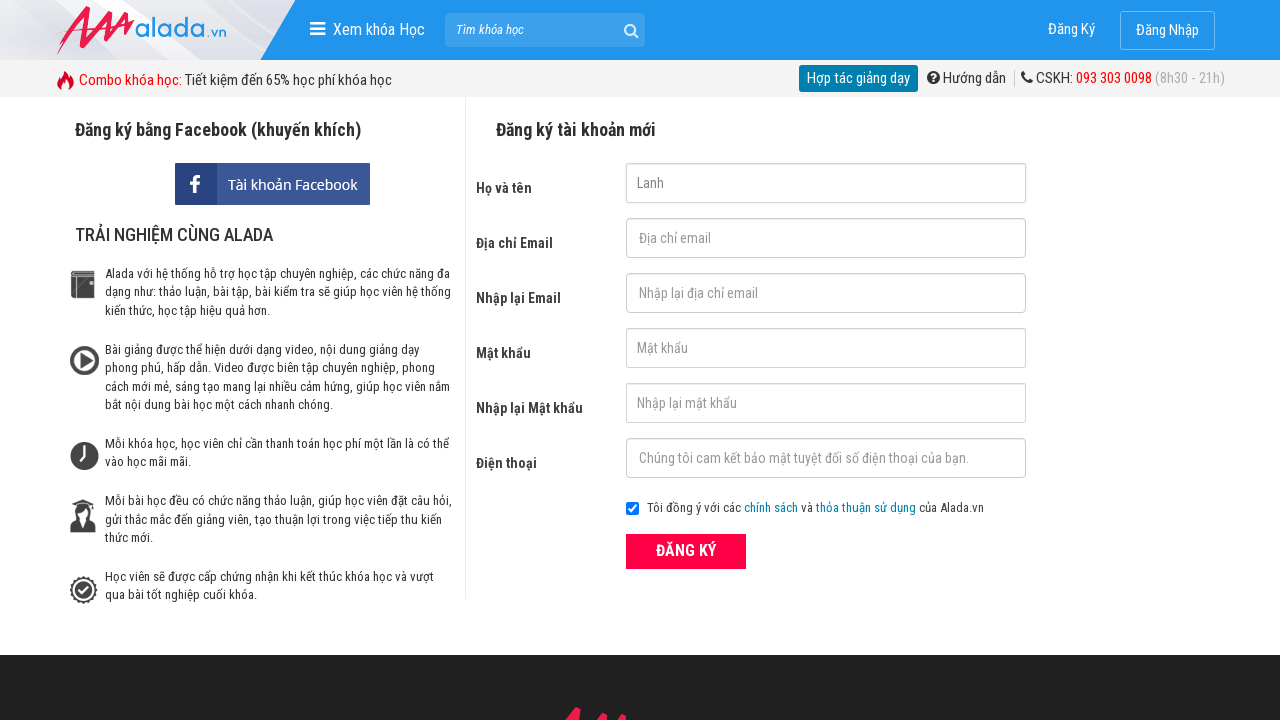

Filled email field with 'Lanh@gmail.com' on #txtEmail
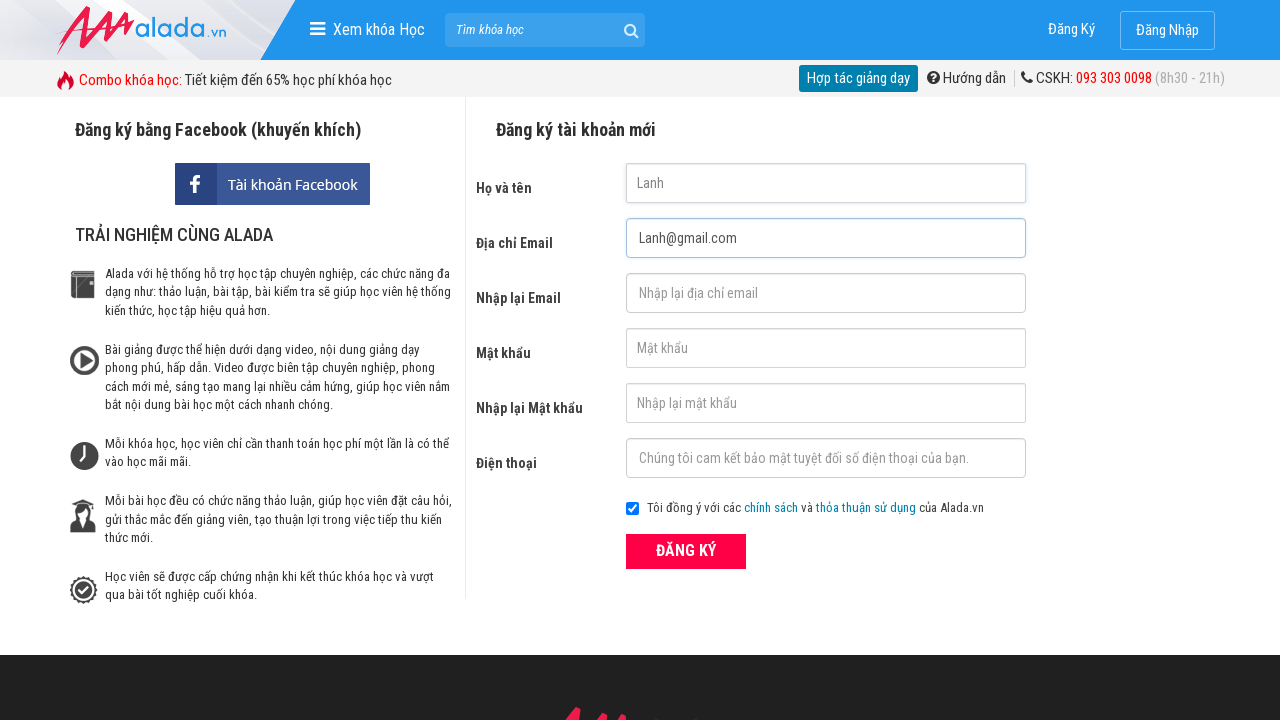

Filled confirm email field with 'Lanh@gmail.com' on #txtCEmail
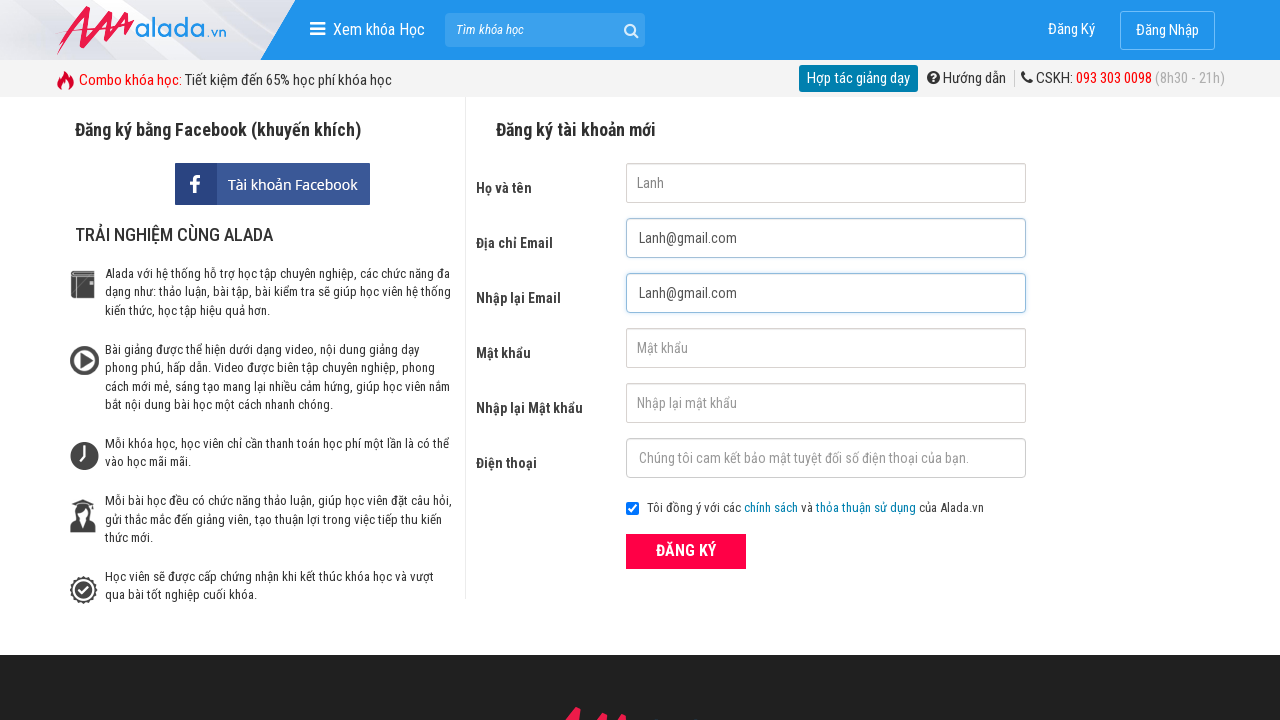

Filled password field with '123456' on #txtPassword
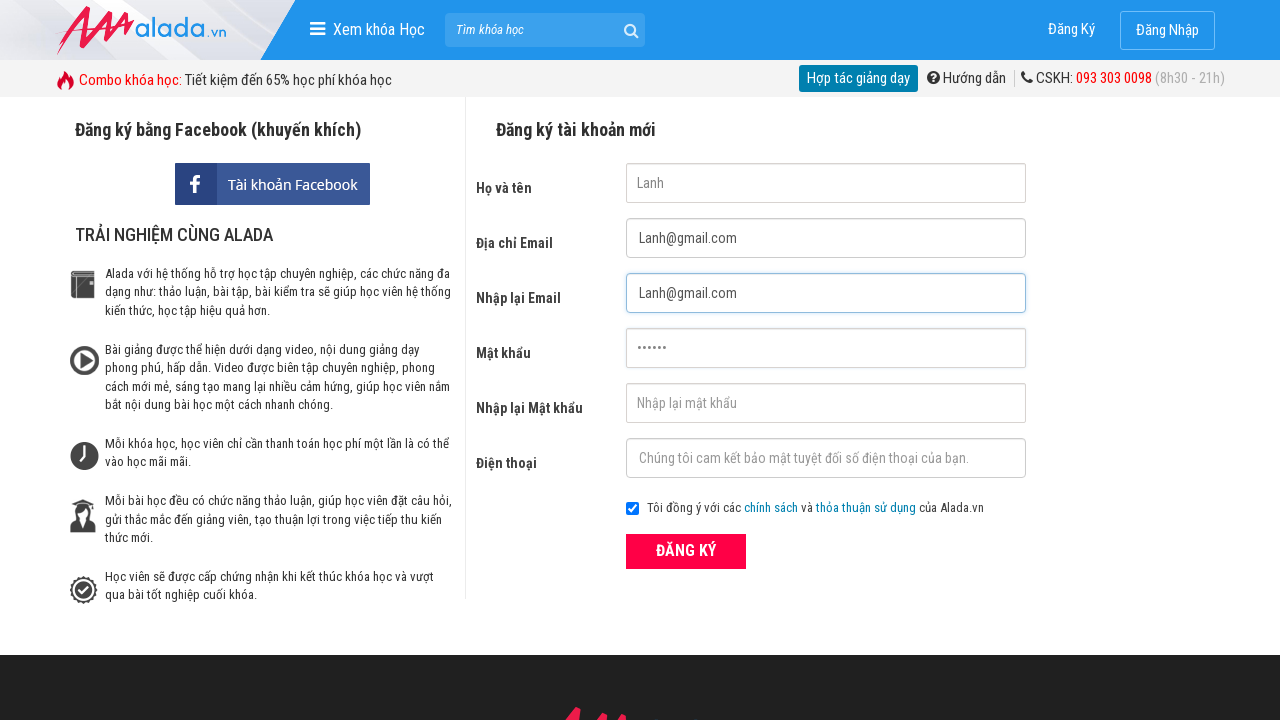

Filled confirm password field with '123457' (mismatched password) on #txtCPassword
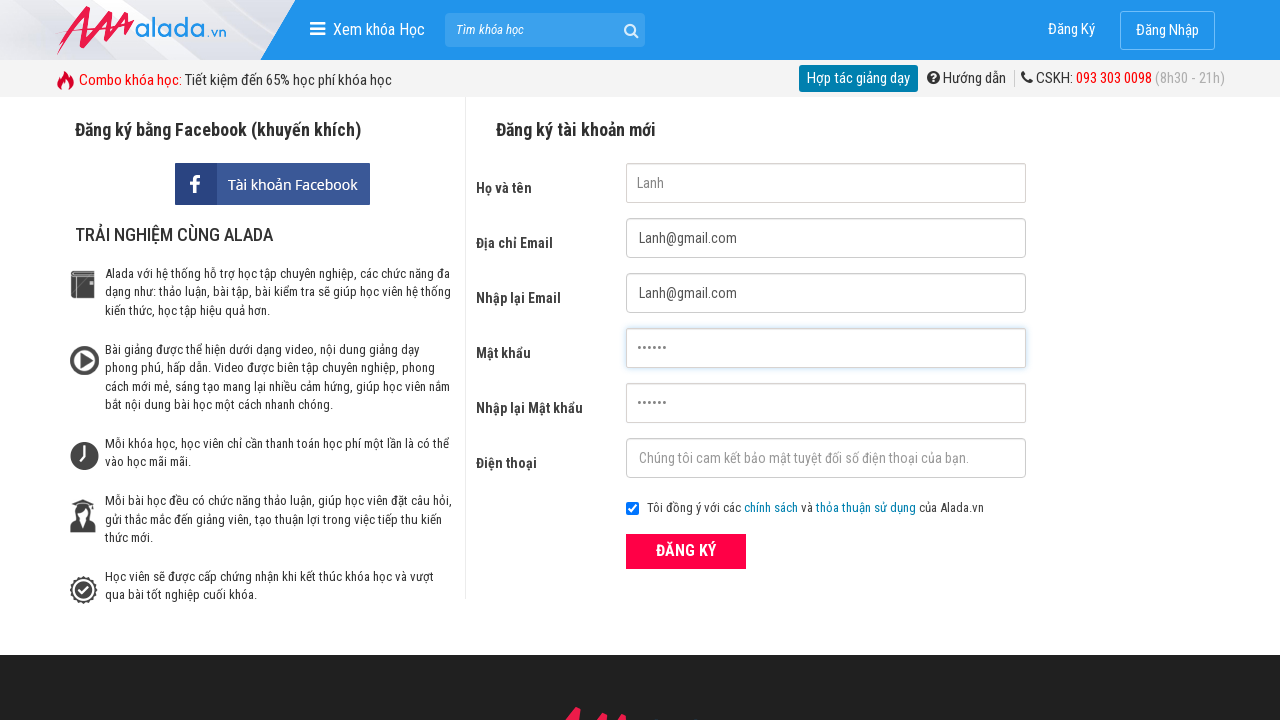

Filled phone field with '0987654321' on #txtPhone
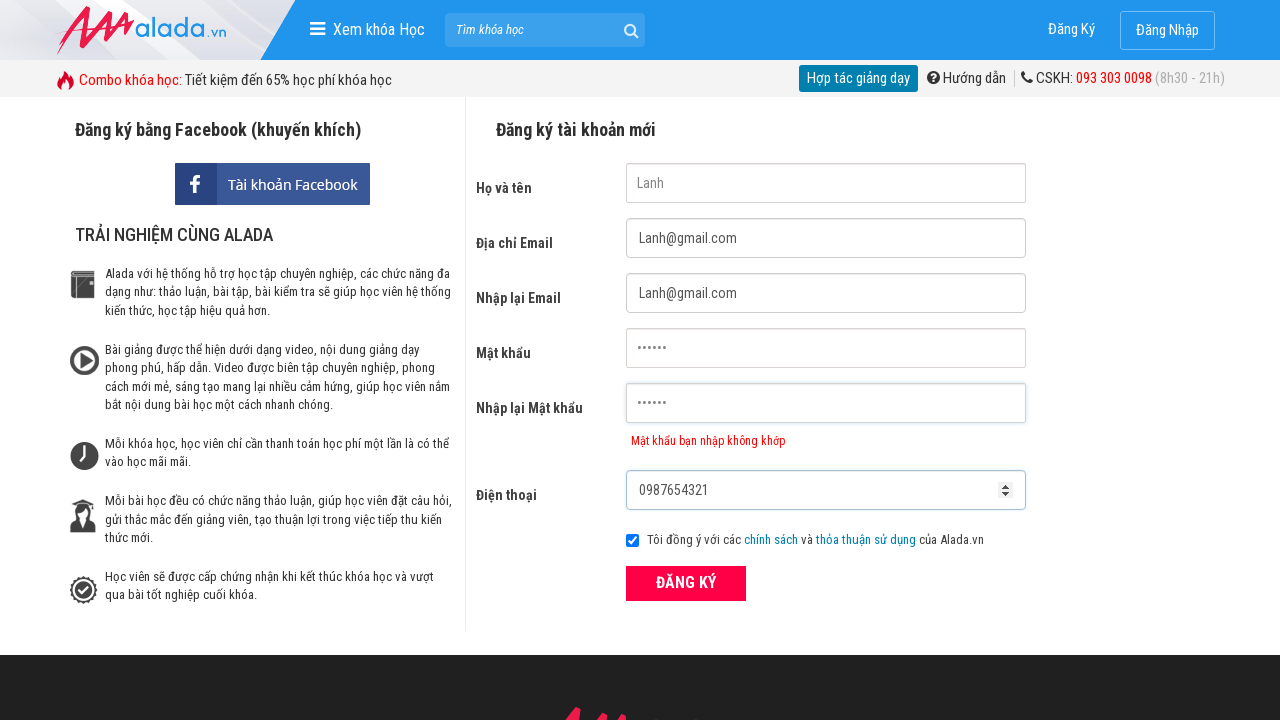

Clicked ĐĂNG KÝ (register) button at (686, 583) on xpath=//form[@id='frmLogin']//button[text()='ĐĂNG KÝ']
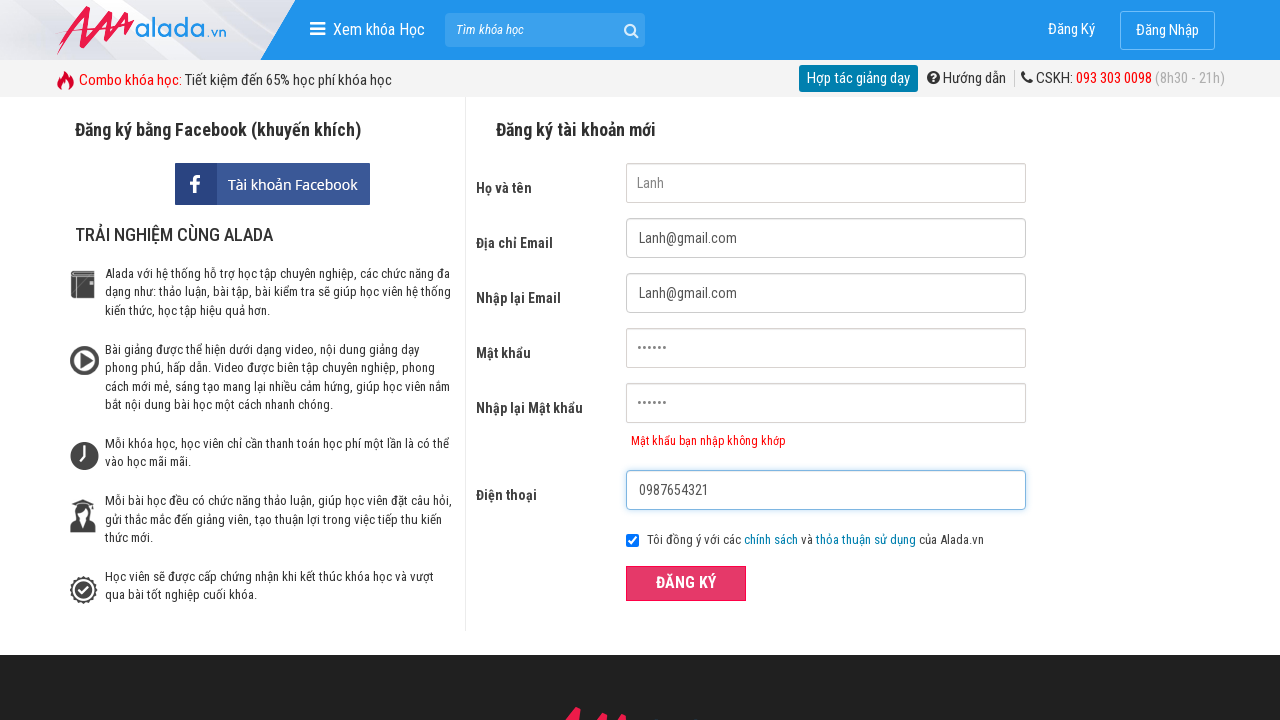

Password mismatch error message appeared for confirm password field
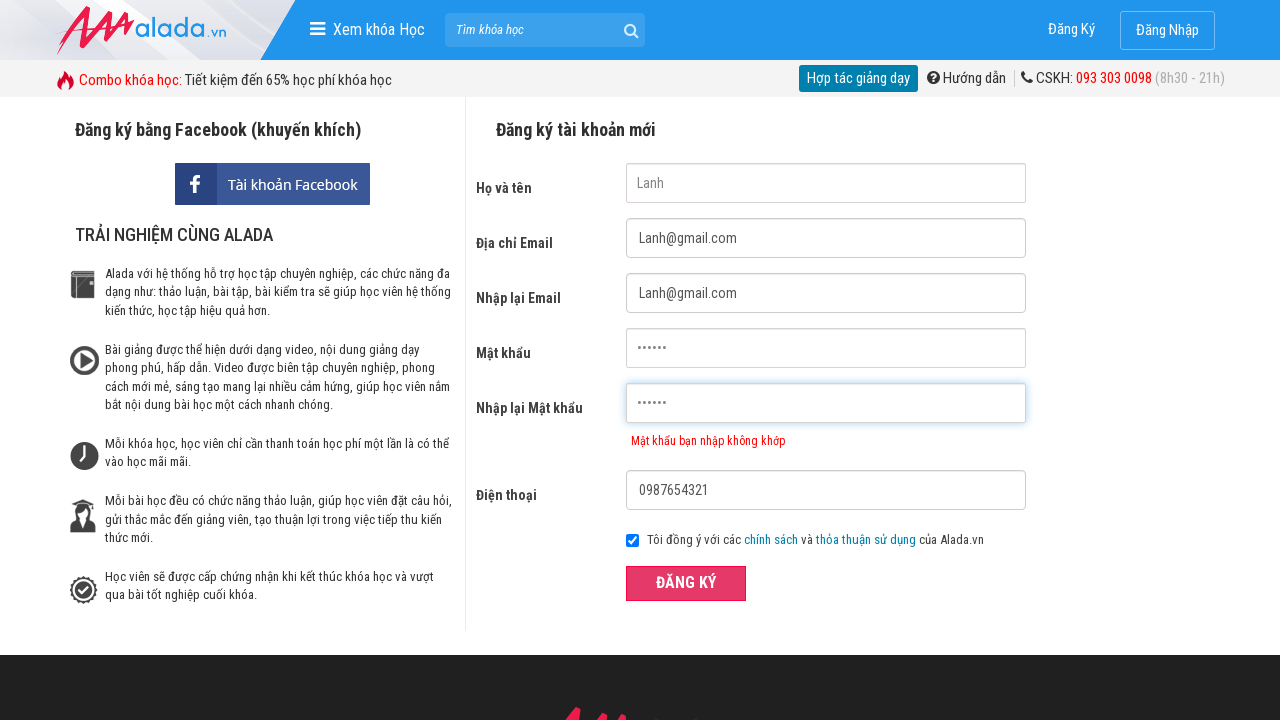

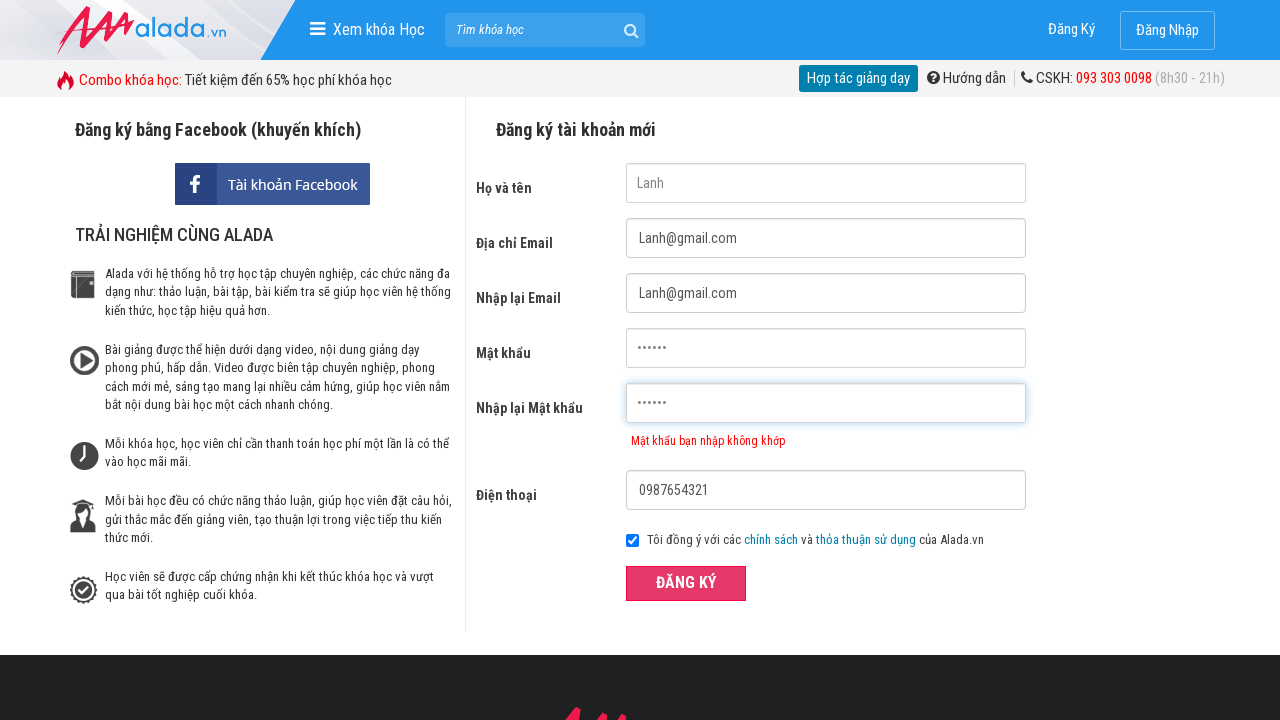